Tests multiple select dropdown functionality by selecting all options and then deselecting them all

Starting URL: https://practice.cydeo.com/dropdown

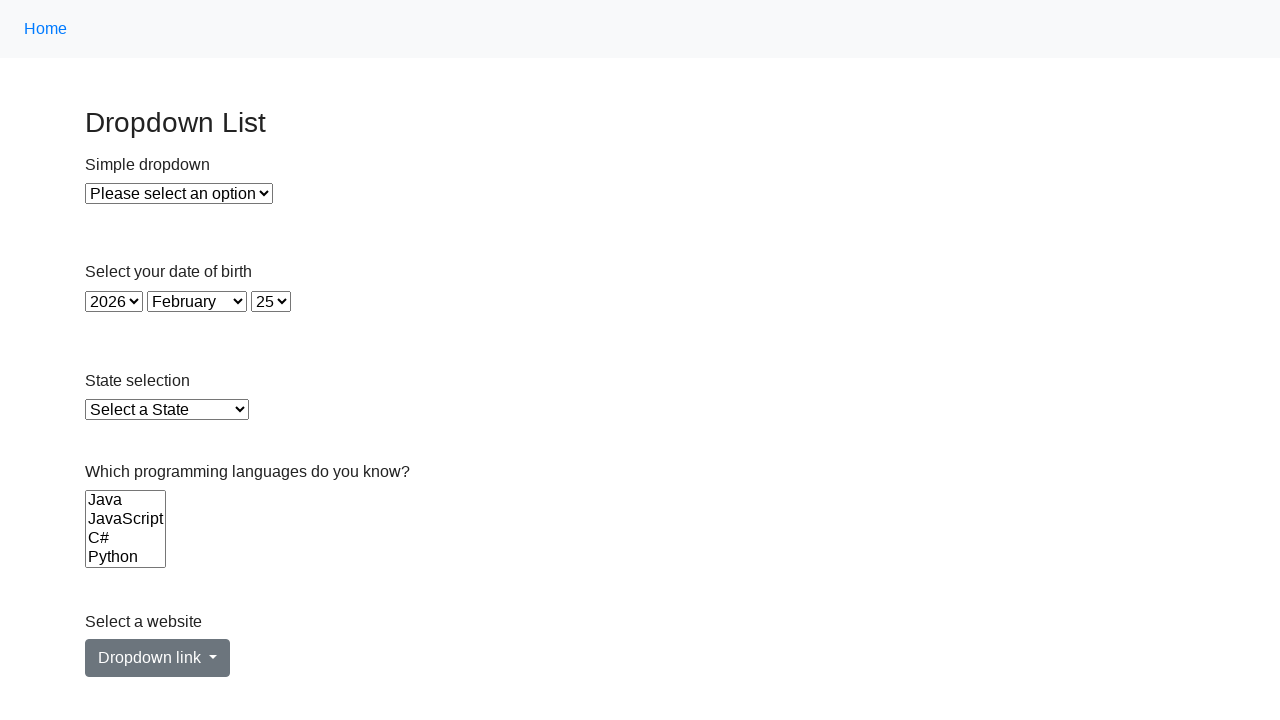

Located the multiple select dropdown for Languages
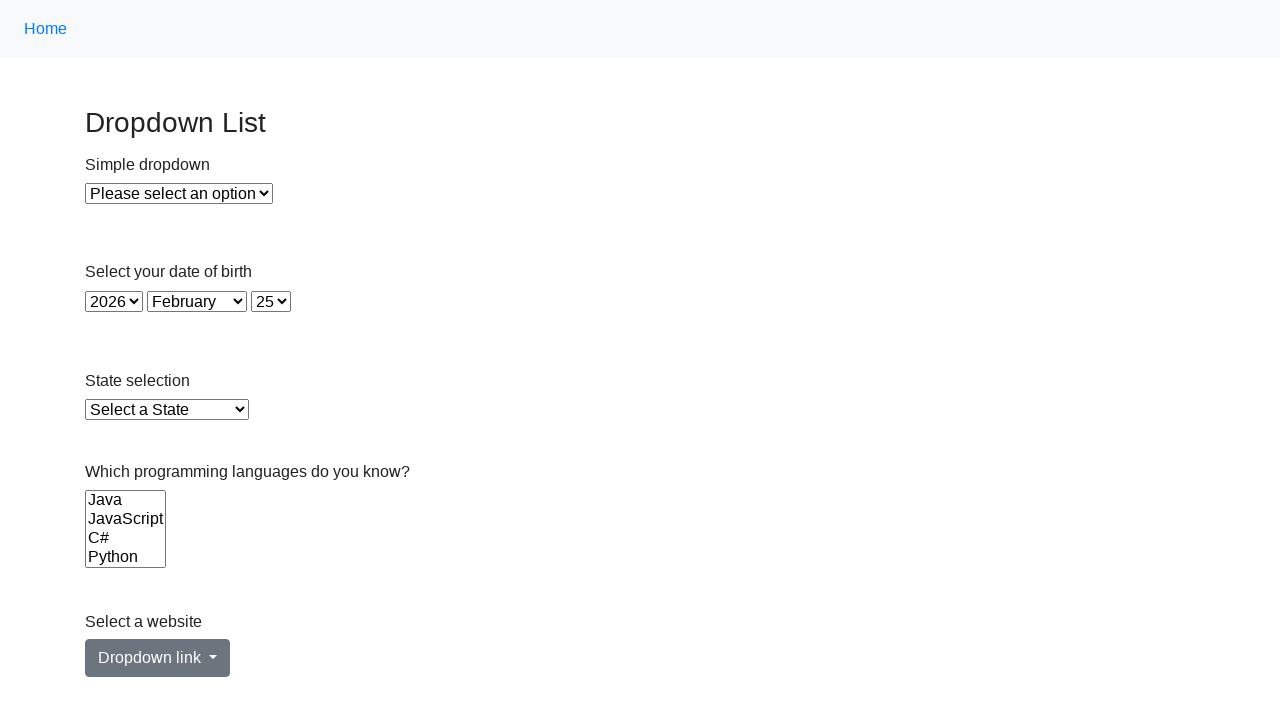

Retrieved all available options from the Languages dropdown
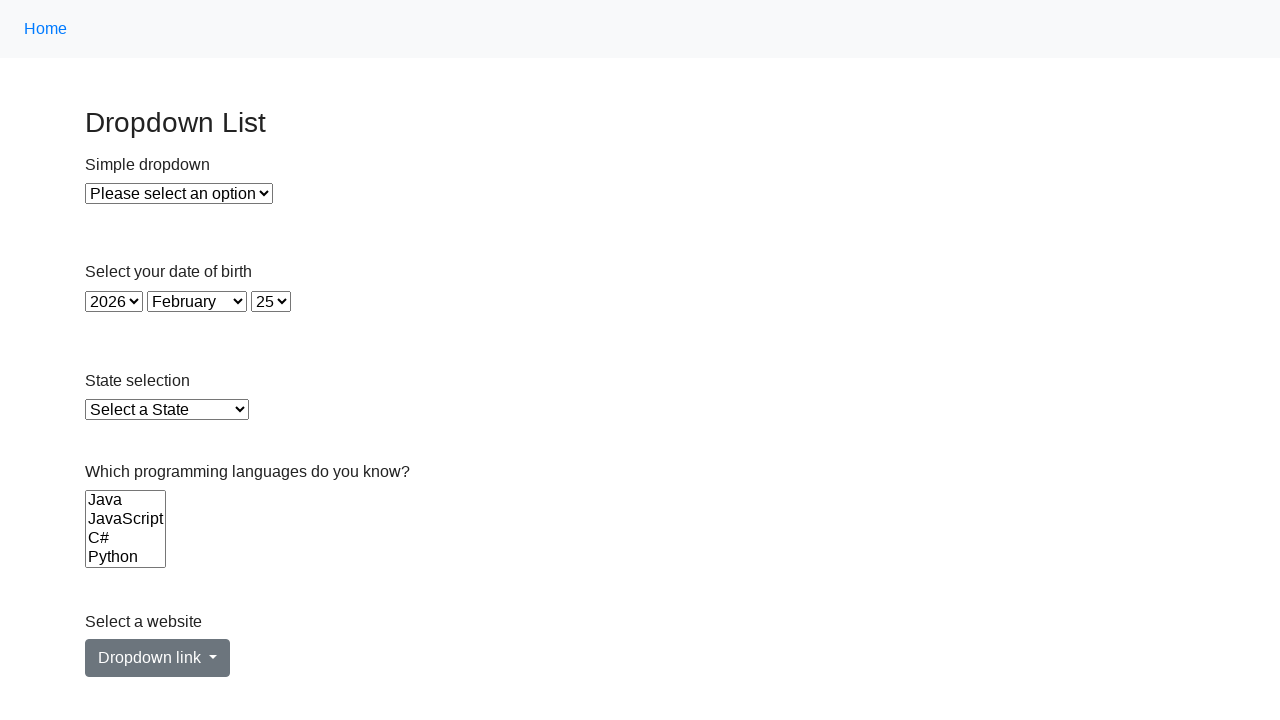

Selected an option using Ctrl+click at (126, 500) on select[name='Languages'] >> option >> nth=0
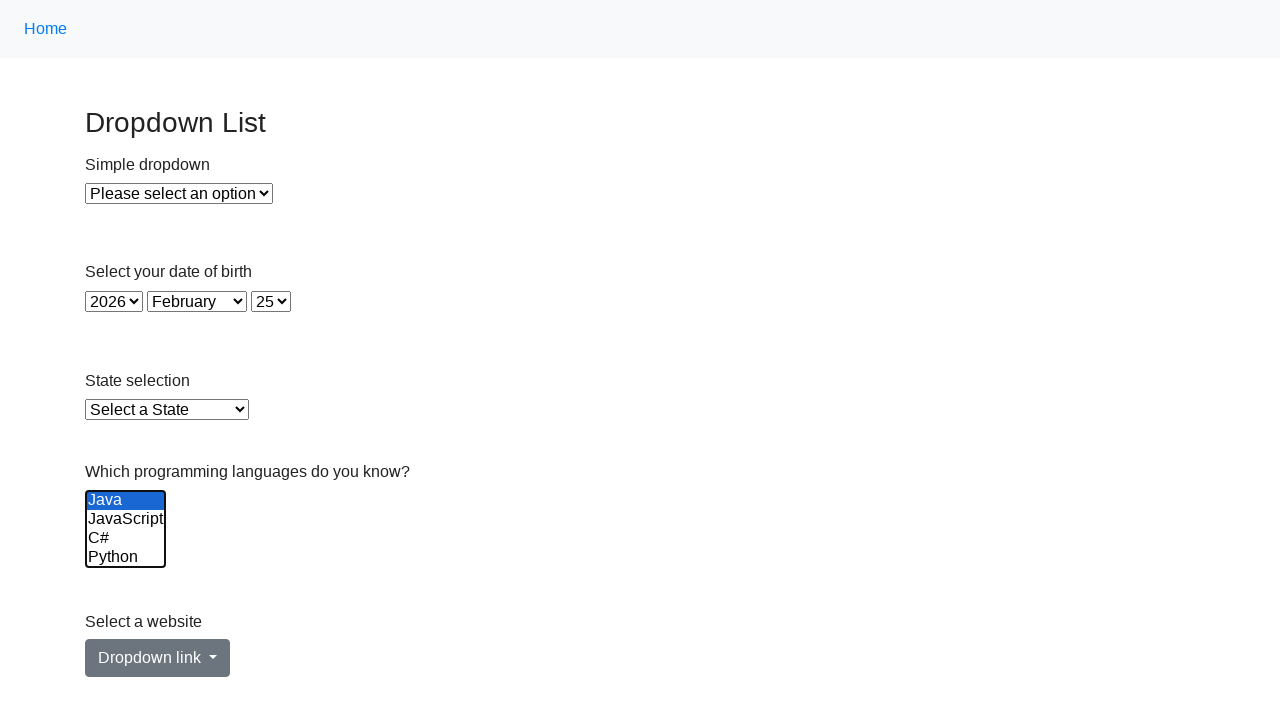

Selected an option using Ctrl+click at (126, 519) on select[name='Languages'] >> option >> nth=1
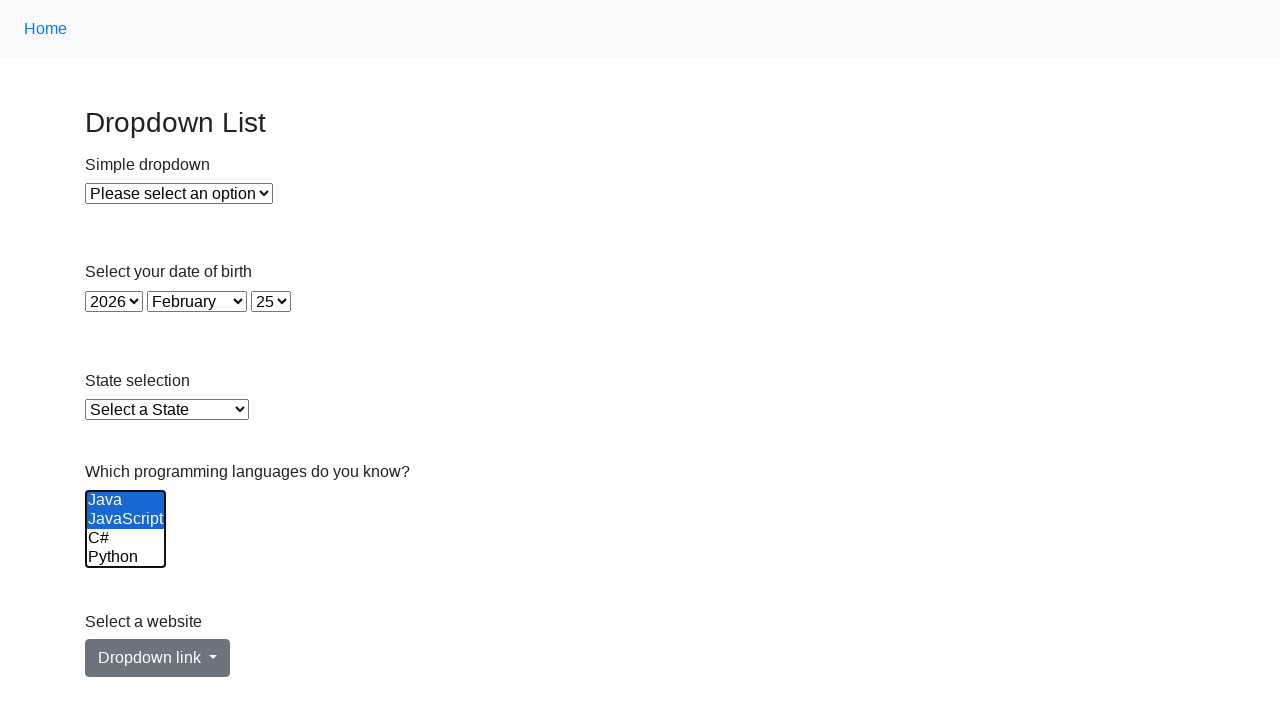

Selected an option using Ctrl+click at (126, 538) on select[name='Languages'] >> option >> nth=2
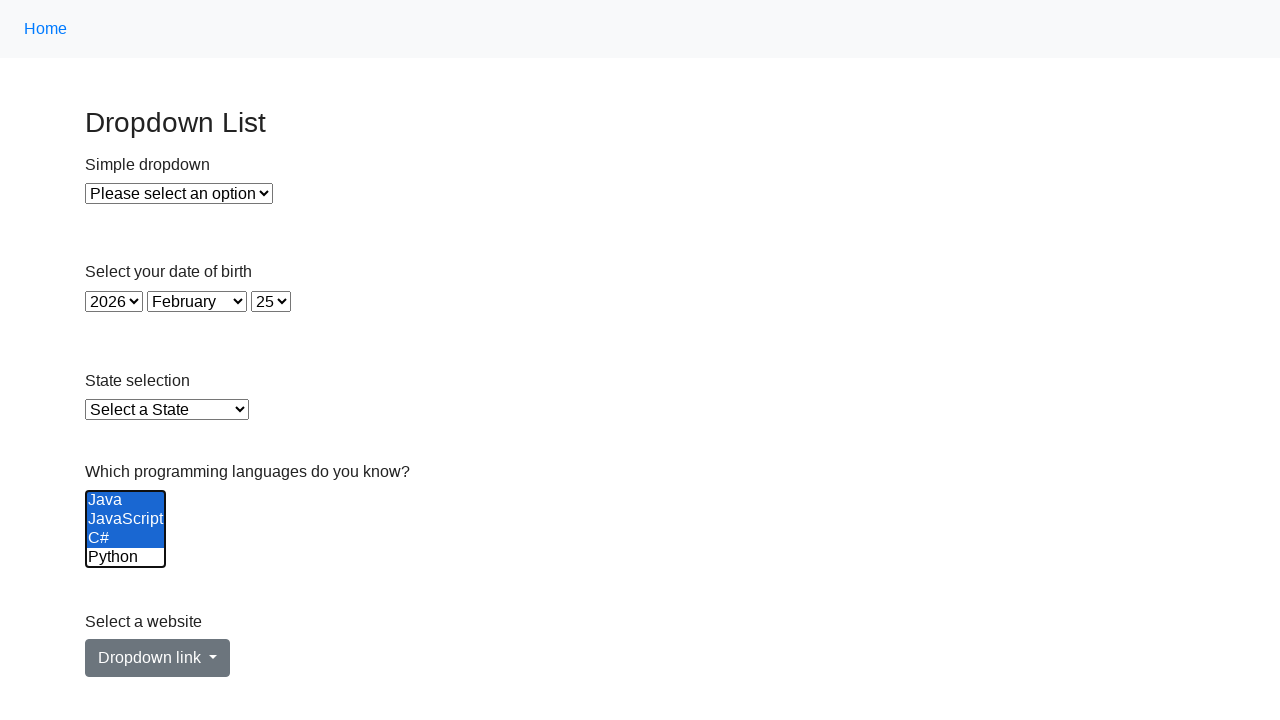

Selected an option using Ctrl+click at (126, 558) on select[name='Languages'] >> option >> nth=3
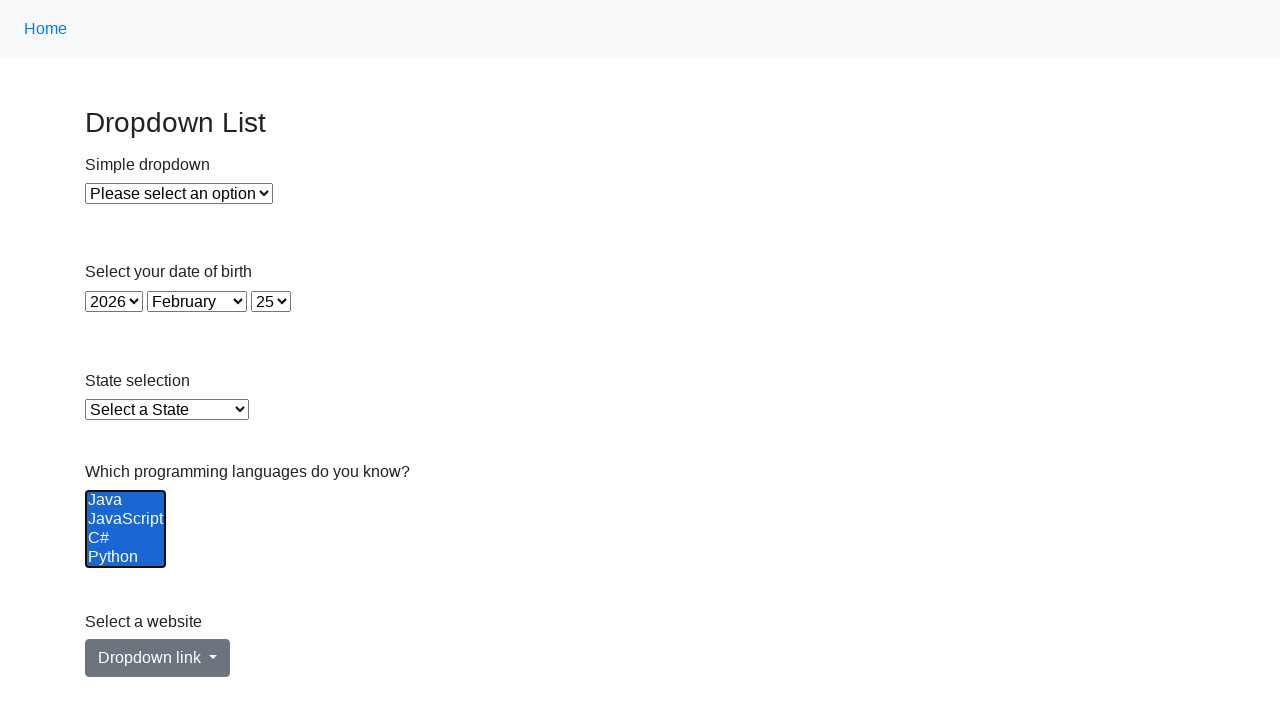

Selected an option using Ctrl+click at (126, 539) on select[name='Languages'] >> option >> nth=4
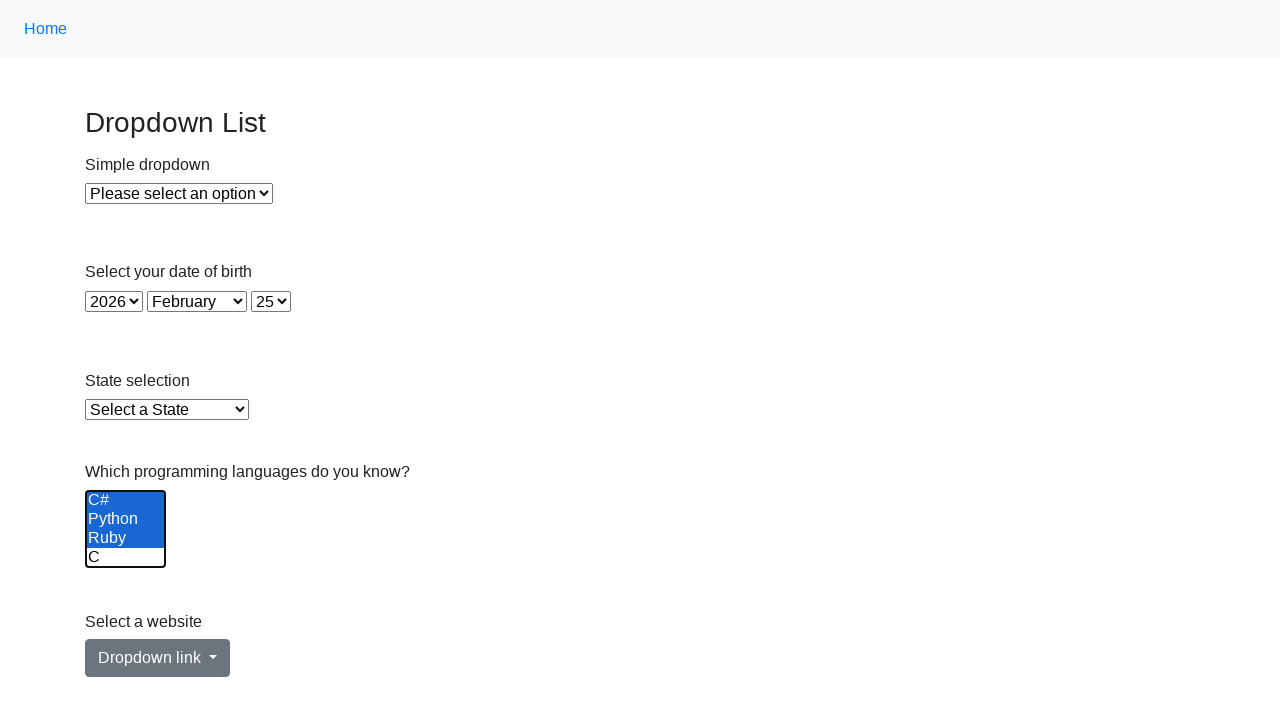

Selected an option using Ctrl+click at (126, 558) on select[name='Languages'] >> option >> nth=5
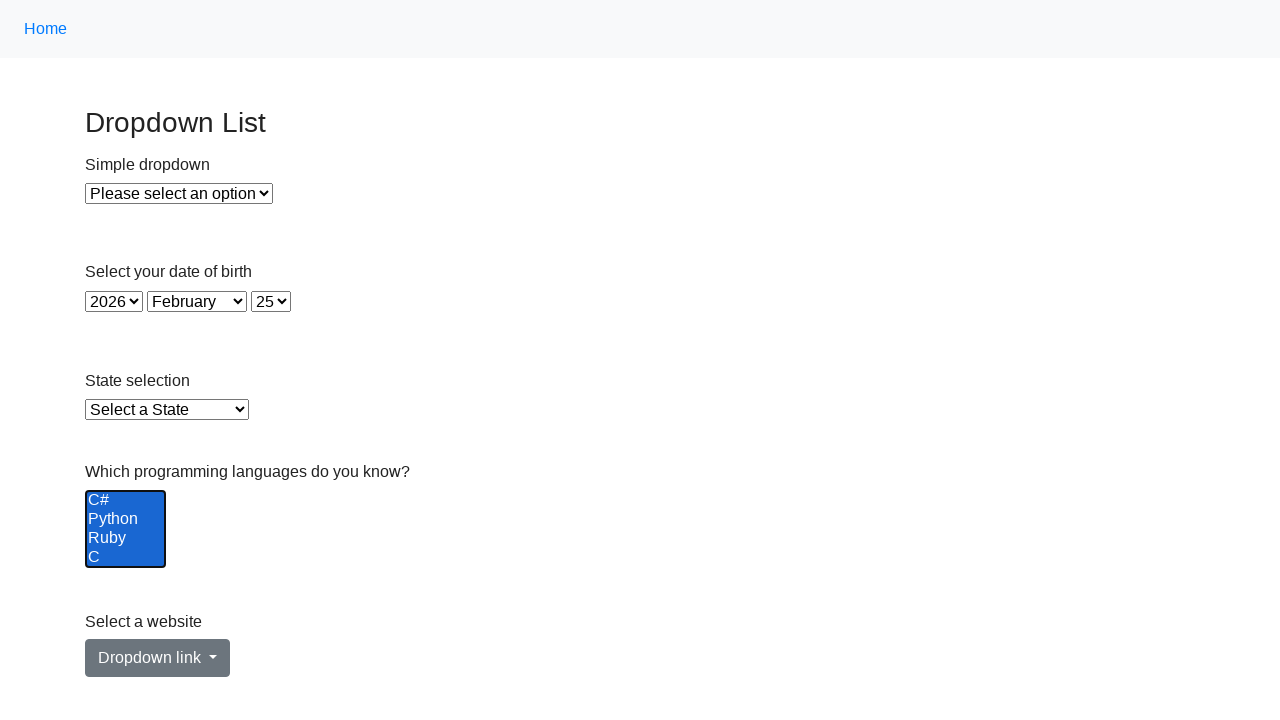

Deselected an option using Ctrl+click at (126, 500) on select[name='Languages'] >> option >> nth=0
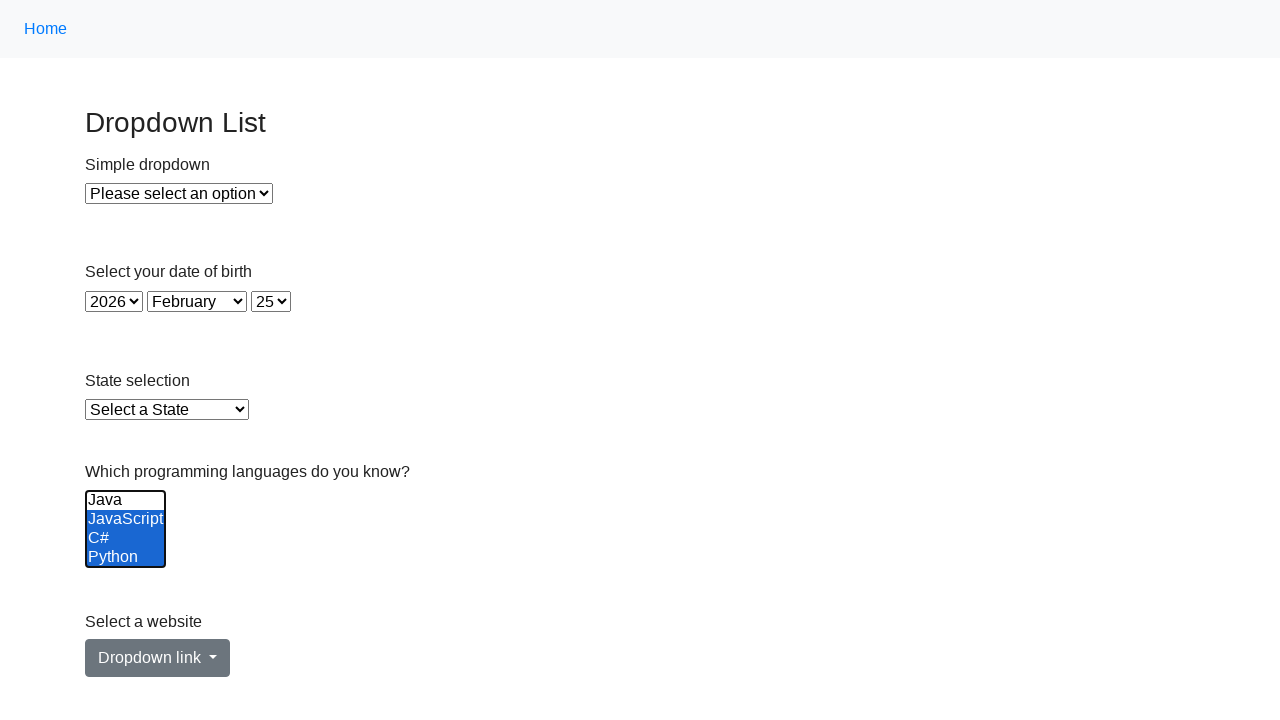

Deselected an option using Ctrl+click at (126, 519) on select[name='Languages'] >> option >> nth=1
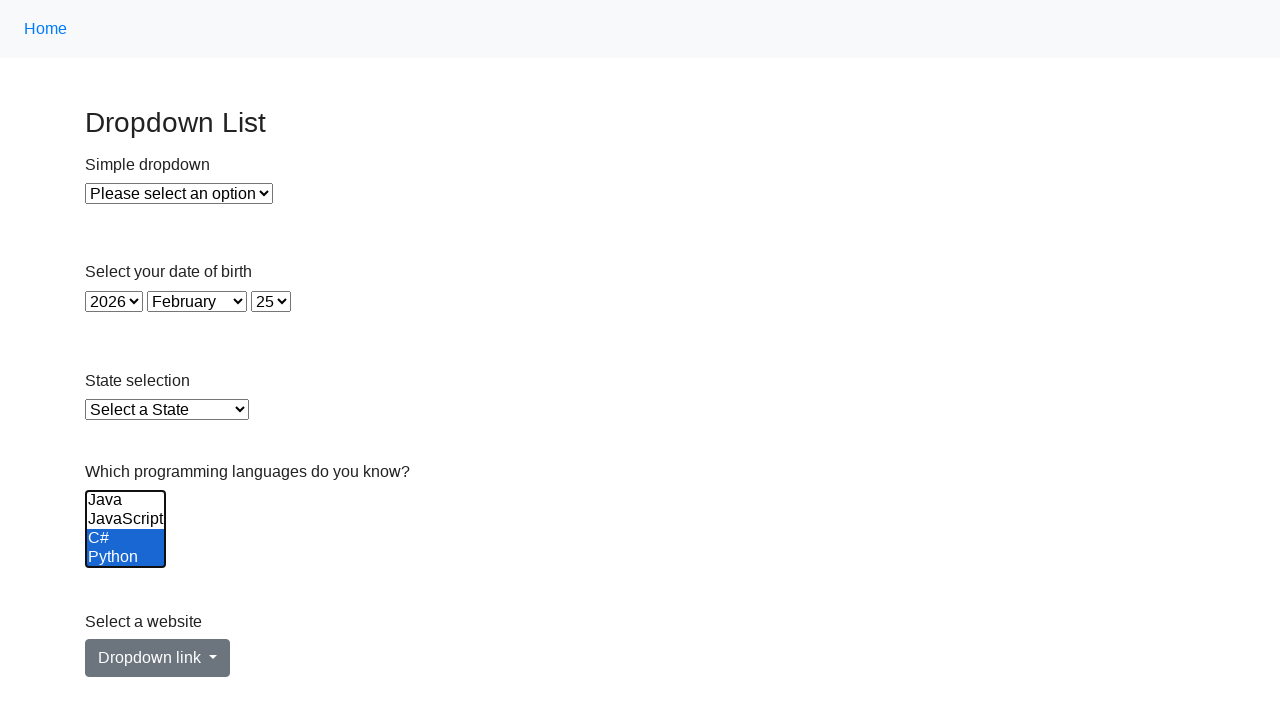

Deselected an option using Ctrl+click at (126, 538) on select[name='Languages'] >> option >> nth=2
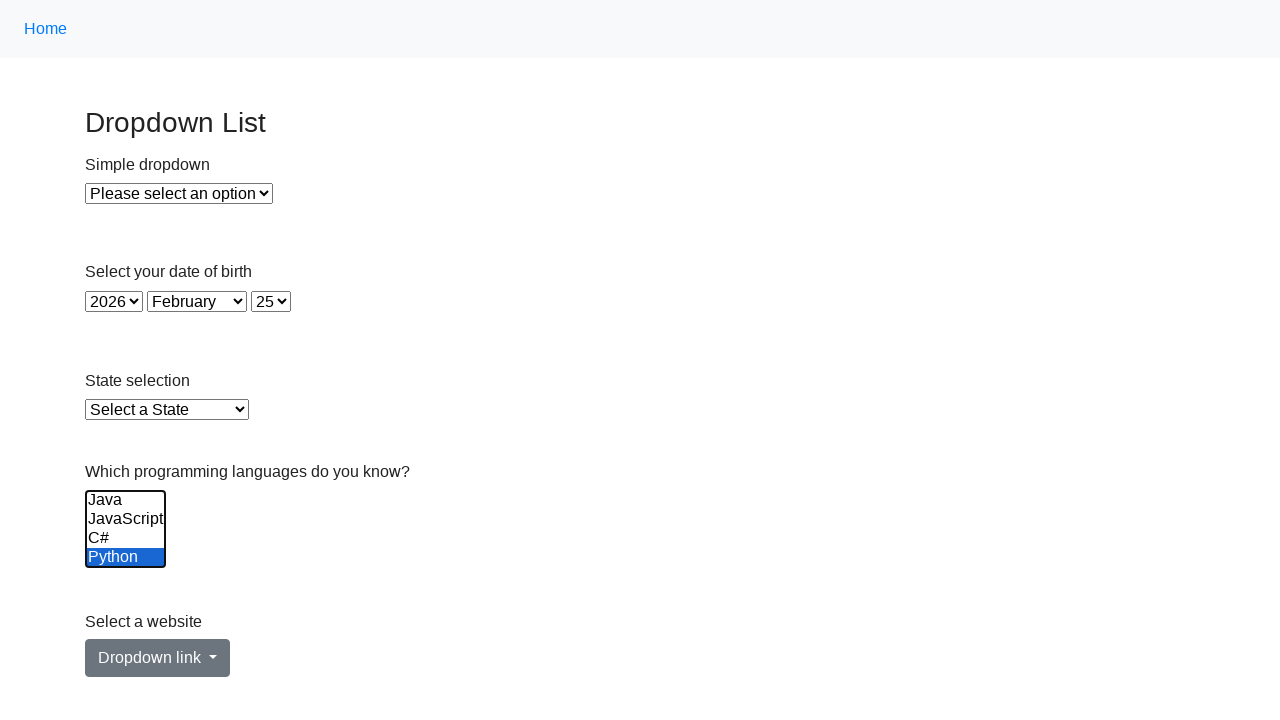

Deselected an option using Ctrl+click at (126, 558) on select[name='Languages'] >> option >> nth=3
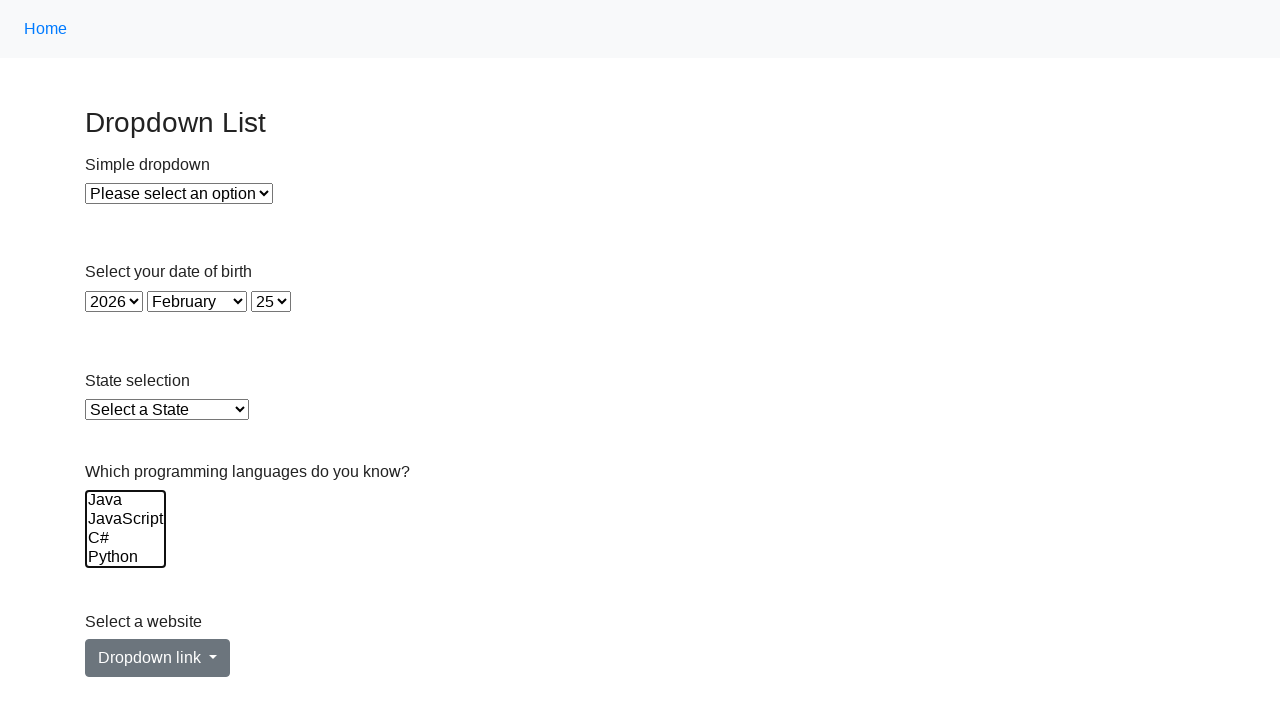

Deselected an option using Ctrl+click at (126, 539) on select[name='Languages'] >> option >> nth=4
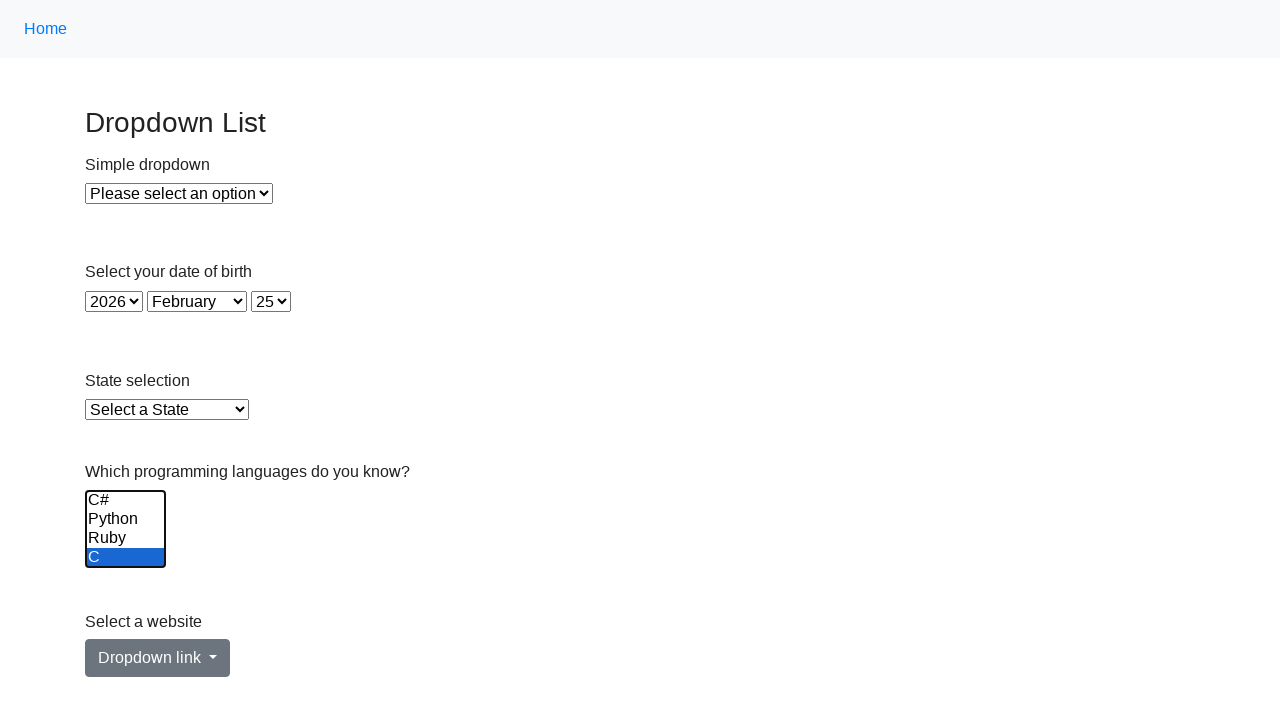

Deselected an option using Ctrl+click at (126, 558) on select[name='Languages'] >> option >> nth=5
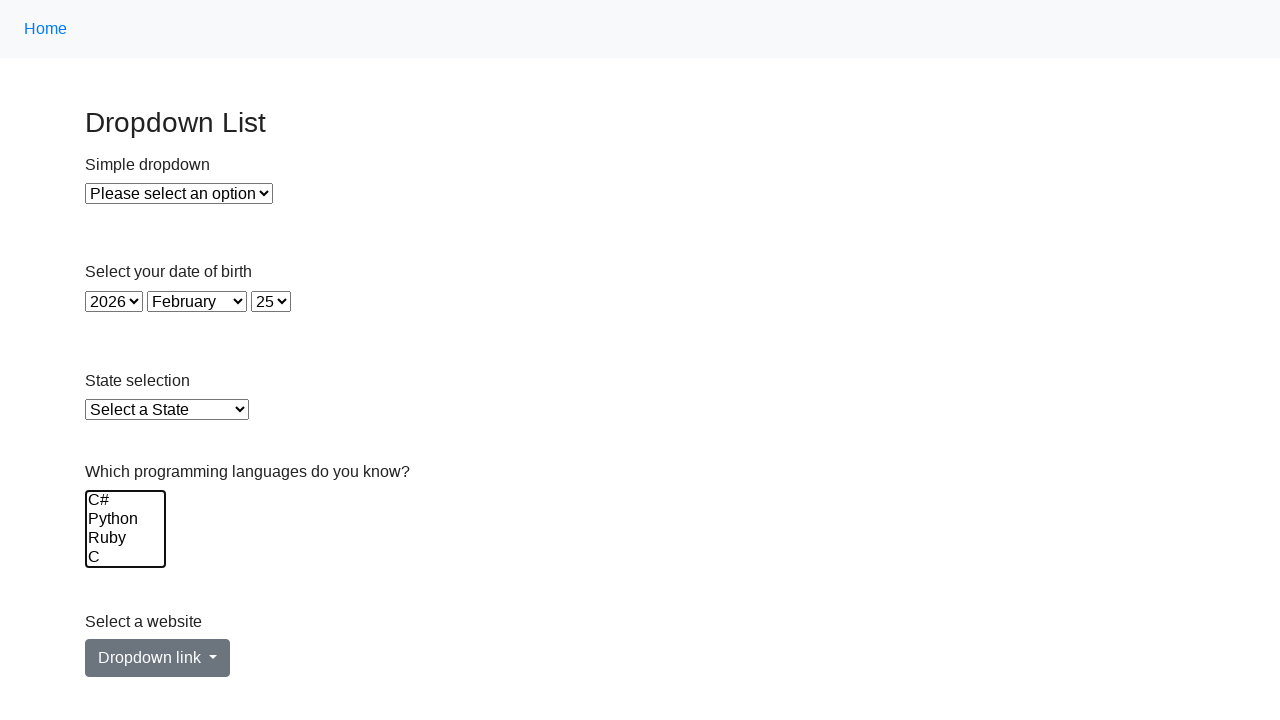

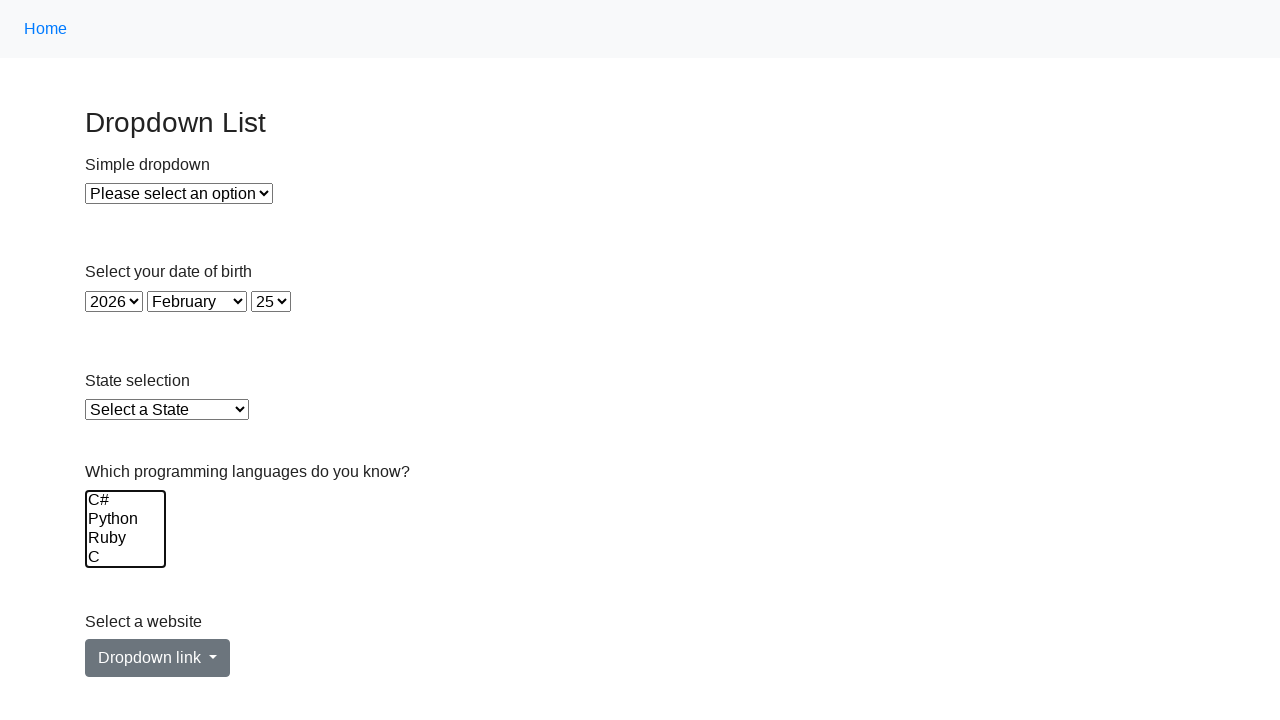